Tests toggle switch functionality by clicking it twice to turn it on and off on the W3Schools CSS switch example page

Starting URL: https://www.w3schools.com/howto/howto_css_switch.asp

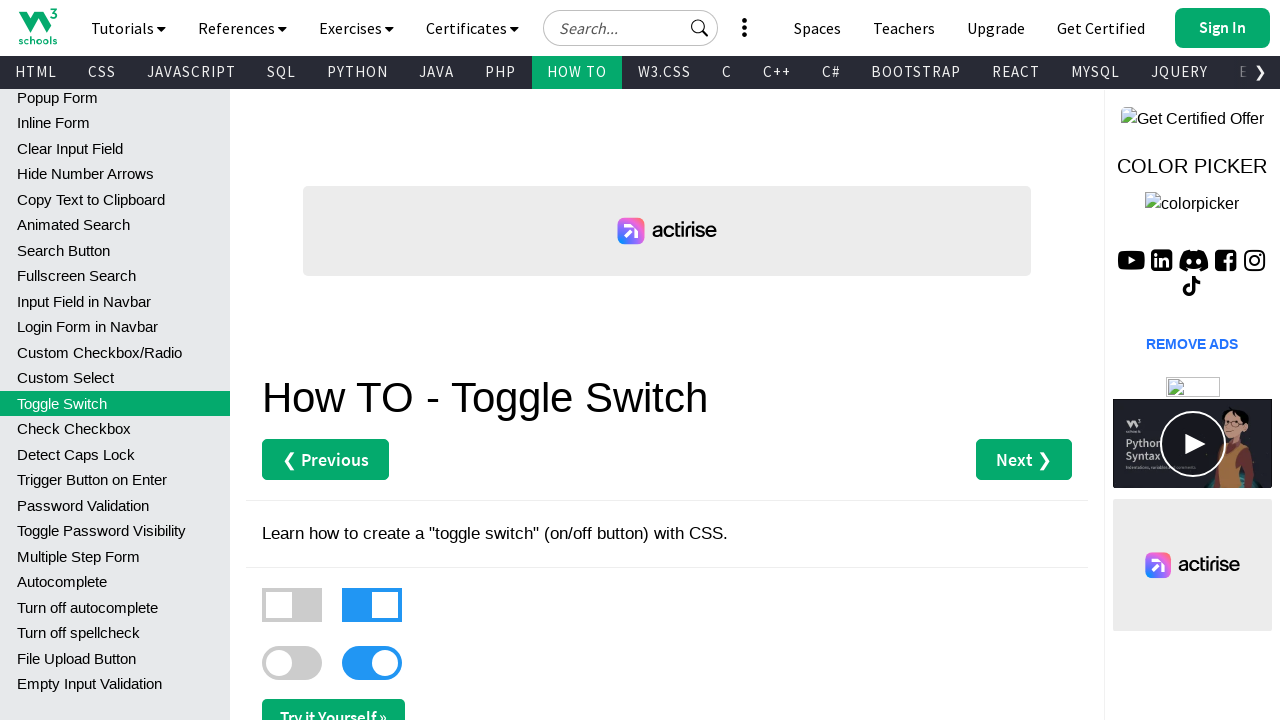

Waited 3 seconds for page to load
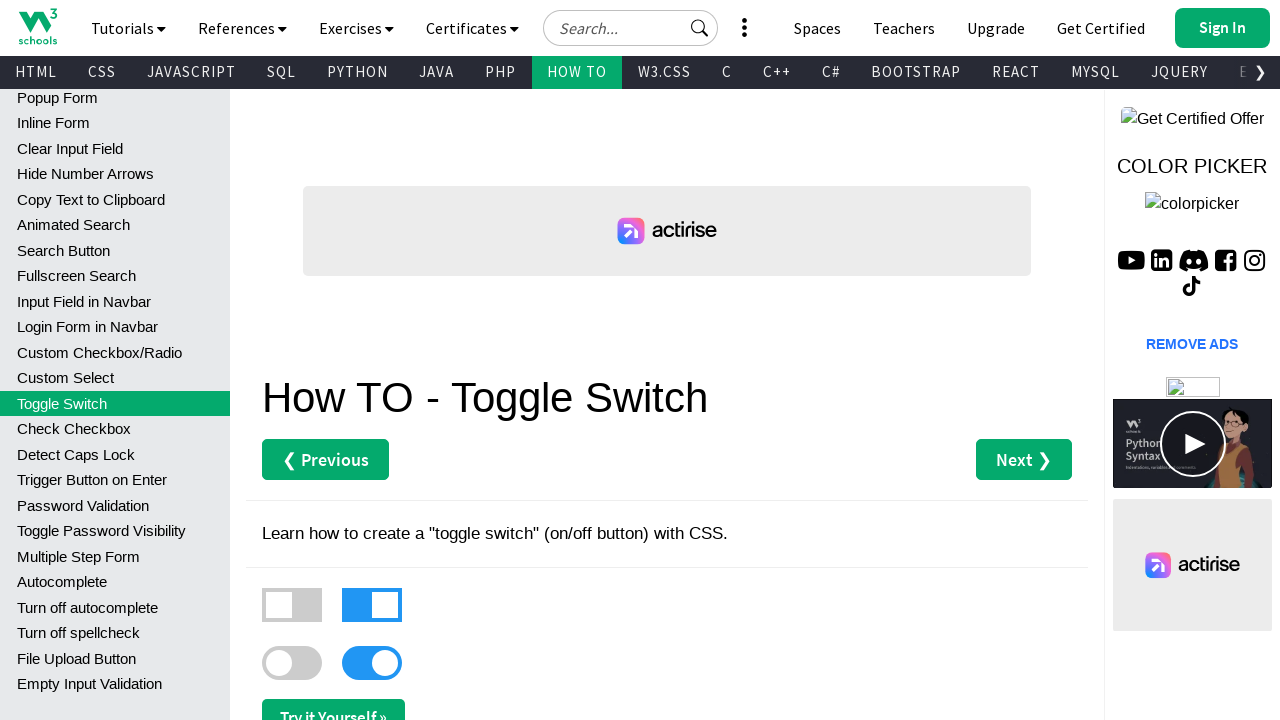

Clicked toggle switch to turn it on at (292, 663) on xpath=//*[@id='main']/label[3]/div
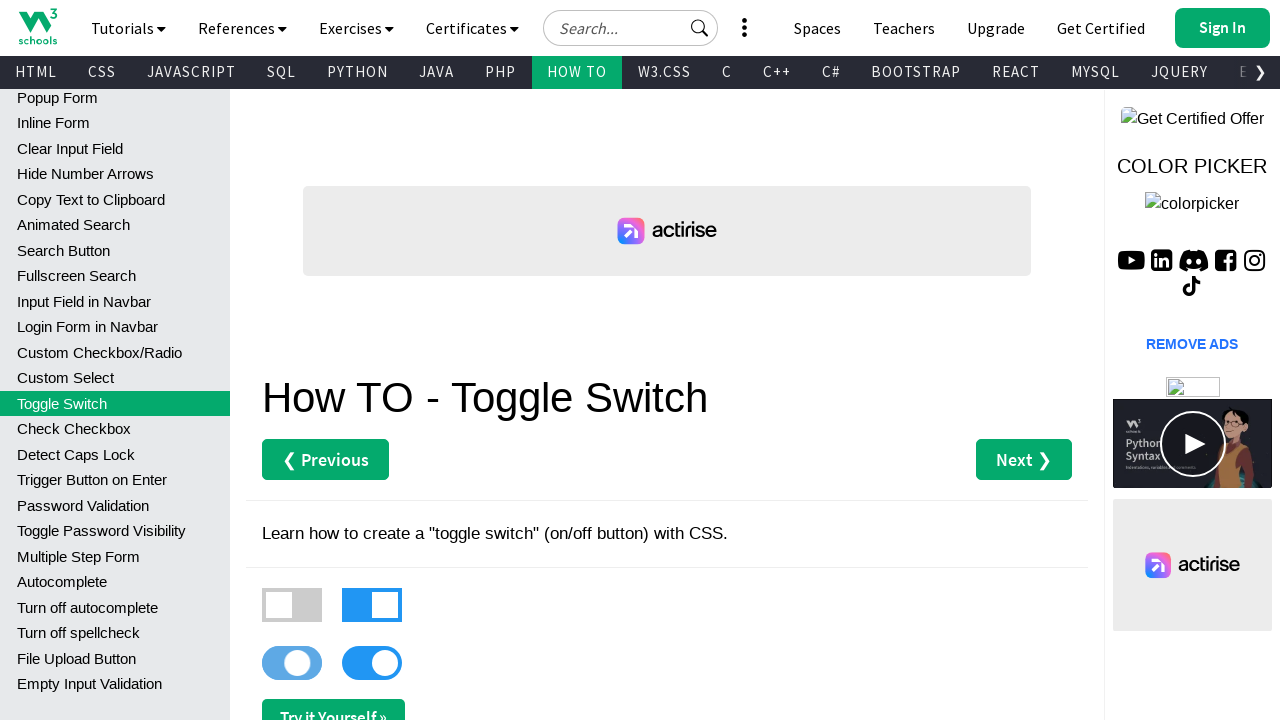

Waited 3 seconds to observe toggle state change
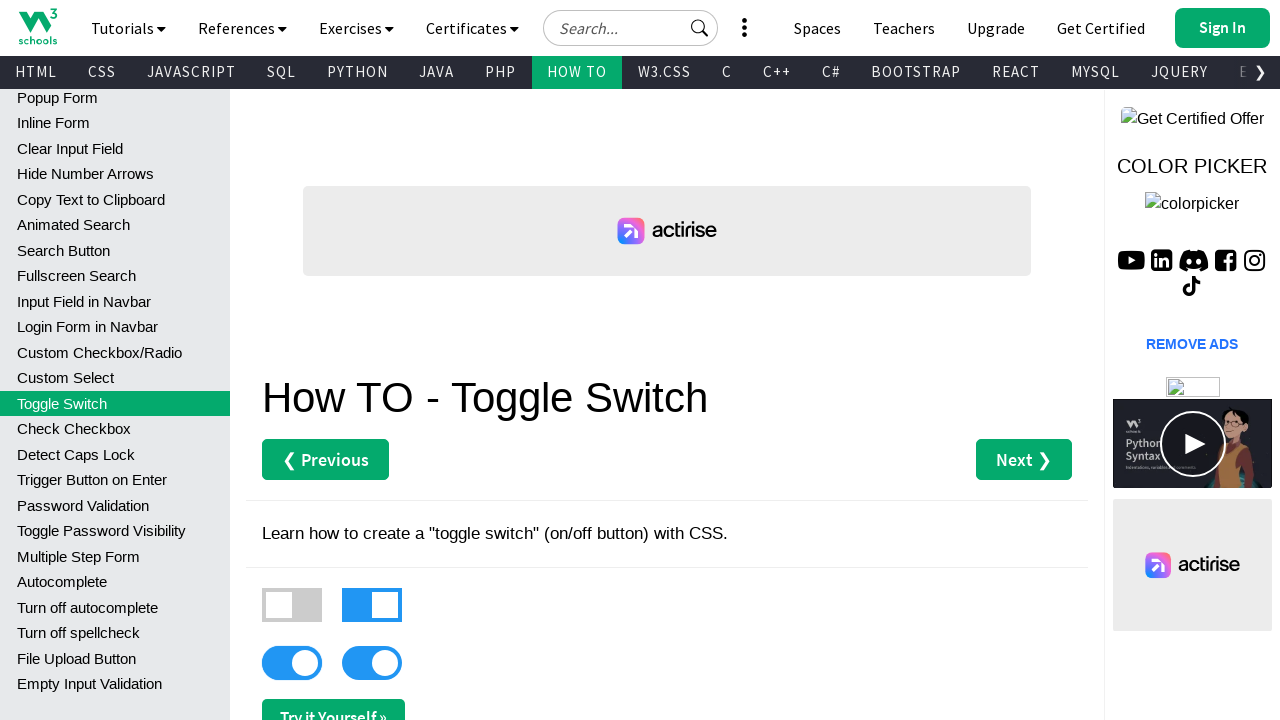

Clicked toggle switch again to turn it off at (292, 663) on xpath=//*[@id='main']/label[3]/div
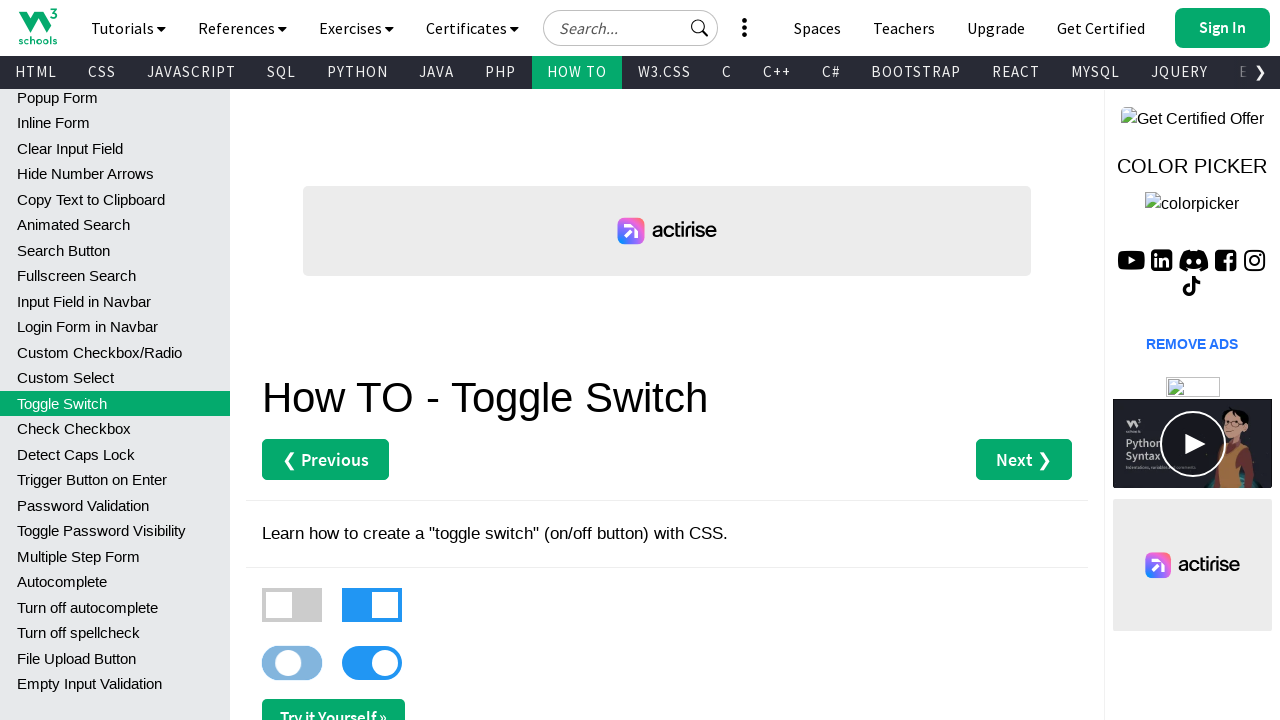

Waited 3 seconds to observe final toggle state
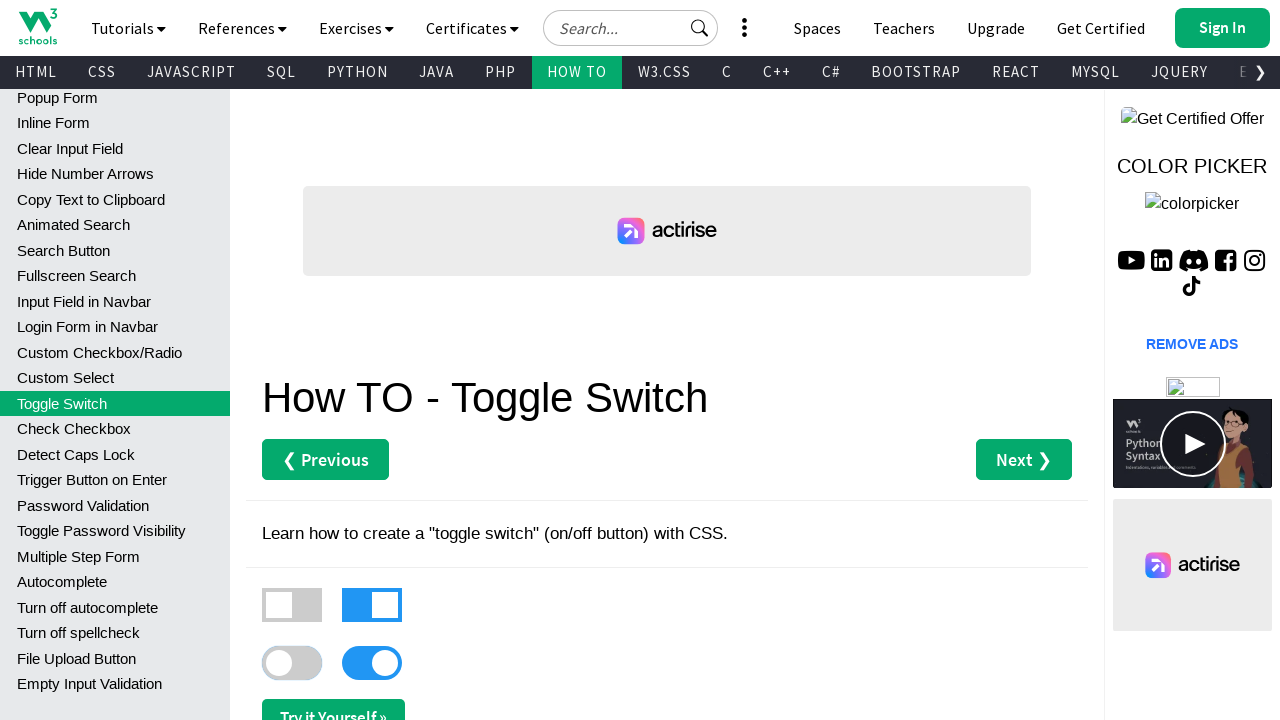

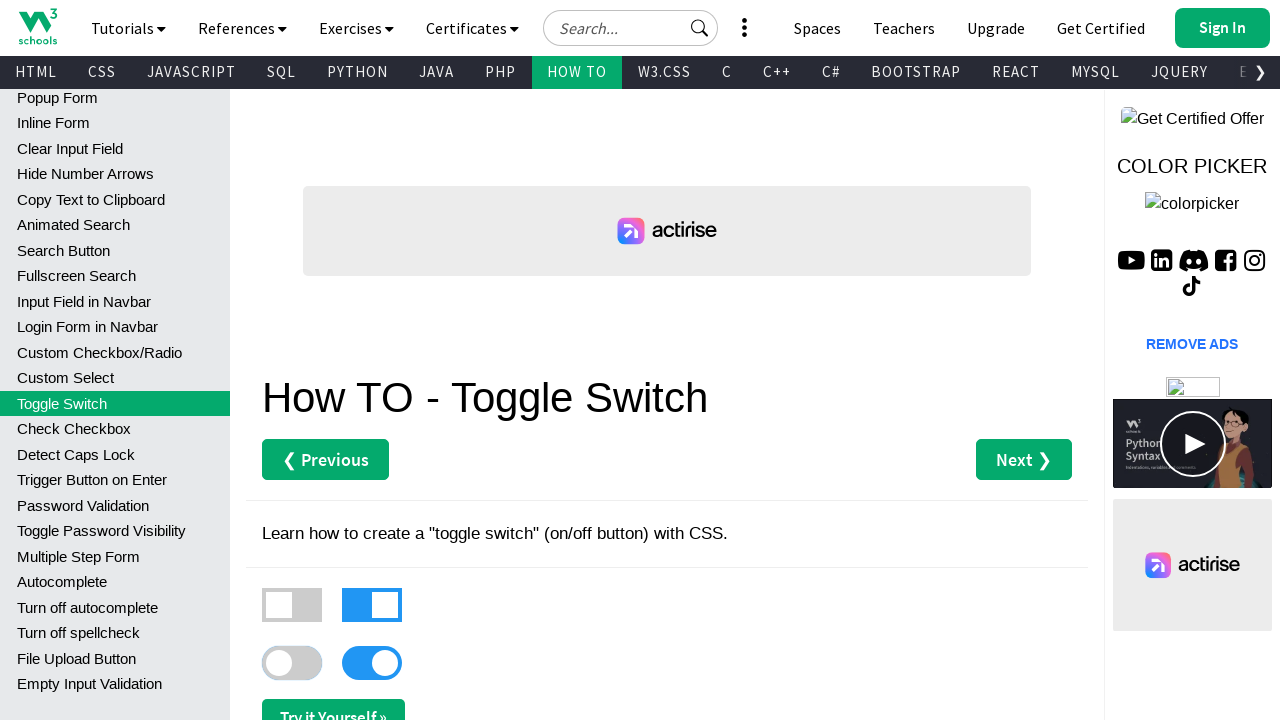